Tests that the complete all checkbox updates state when individual items are completed or cleared

Starting URL: https://demo.playwright.dev/todomvc

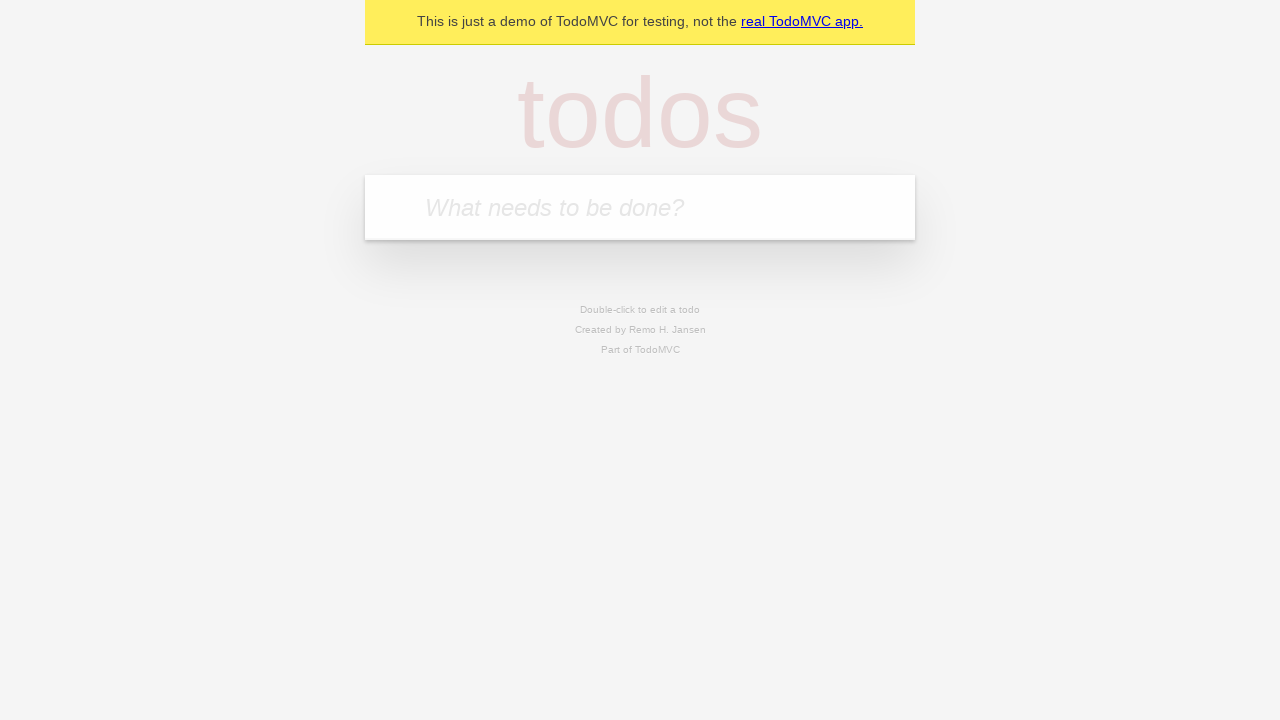

Filled todo input with 'buy some cheese' on internal:attr=[placeholder="What needs to be done?"i]
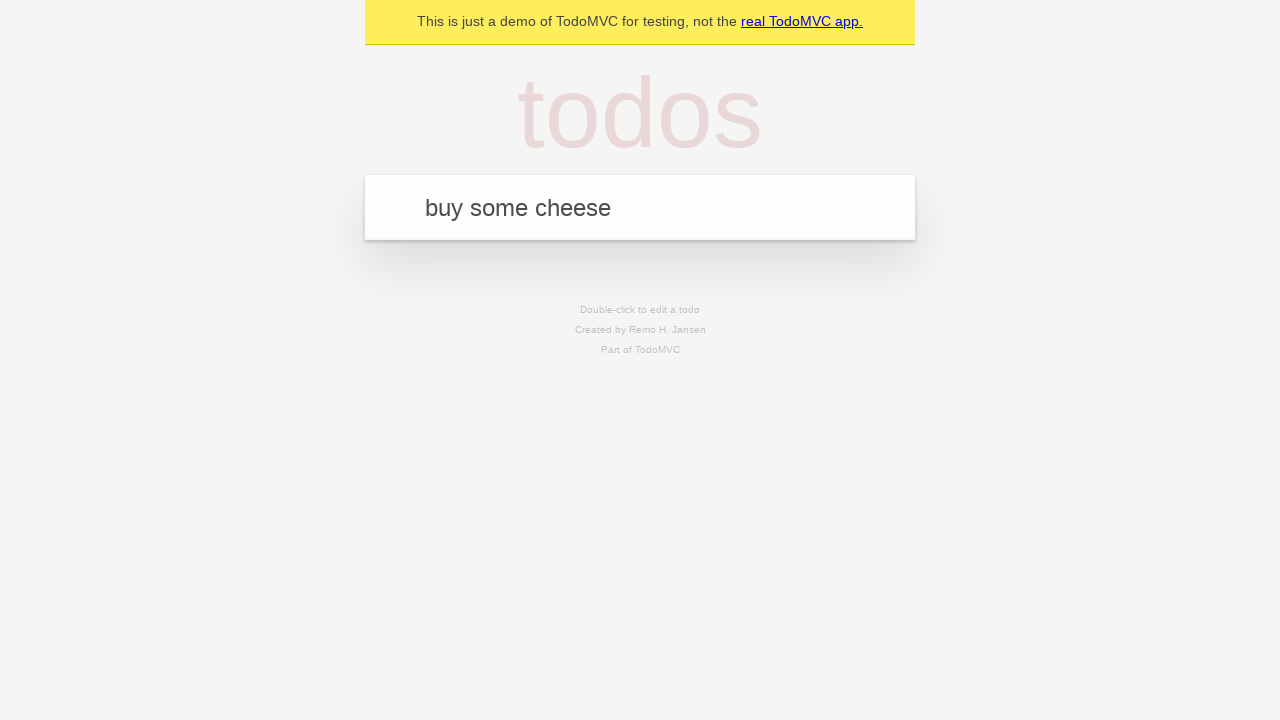

Pressed Enter to add first todo on internal:attr=[placeholder="What needs to be done?"i]
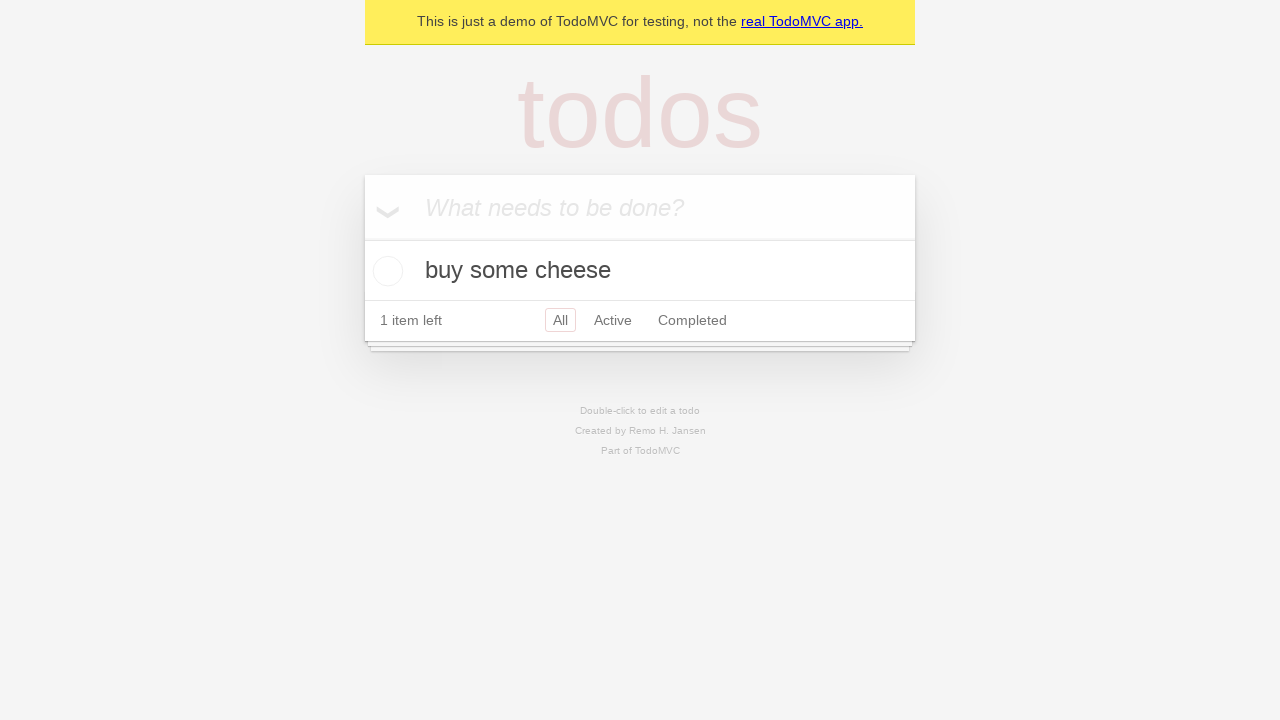

Filled todo input with 'feed the cat' on internal:attr=[placeholder="What needs to be done?"i]
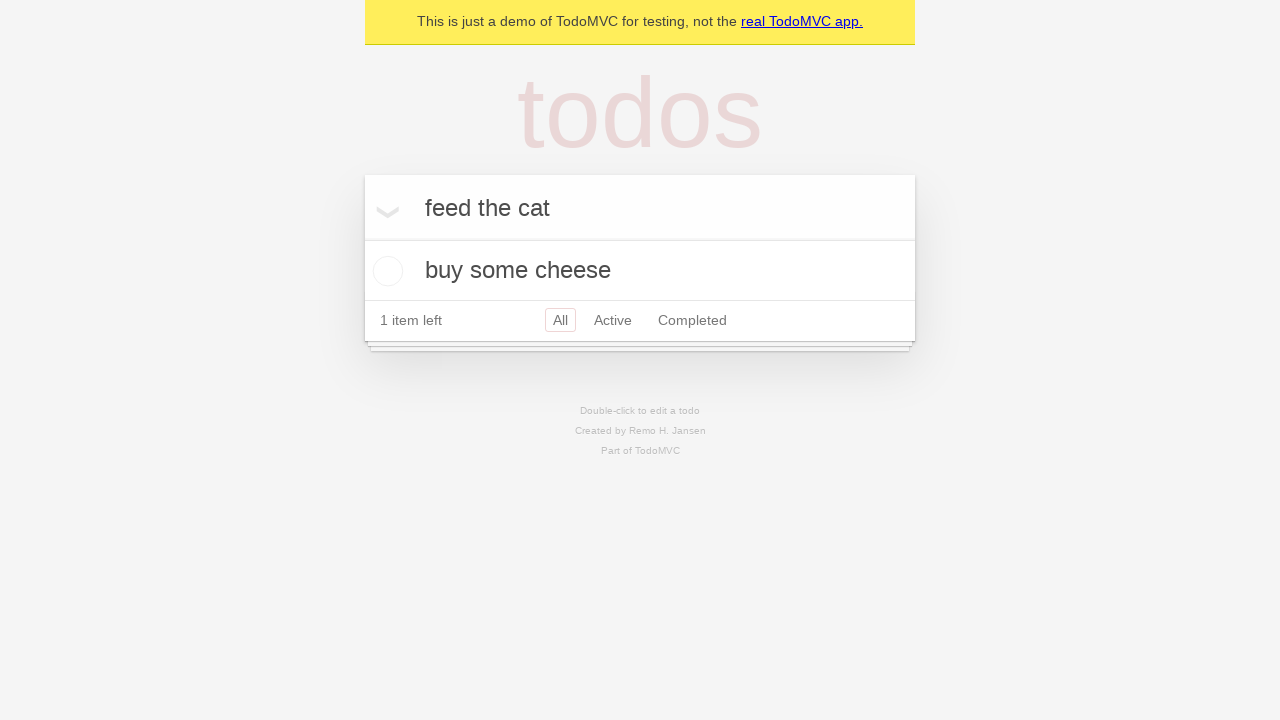

Pressed Enter to add second todo on internal:attr=[placeholder="What needs to be done?"i]
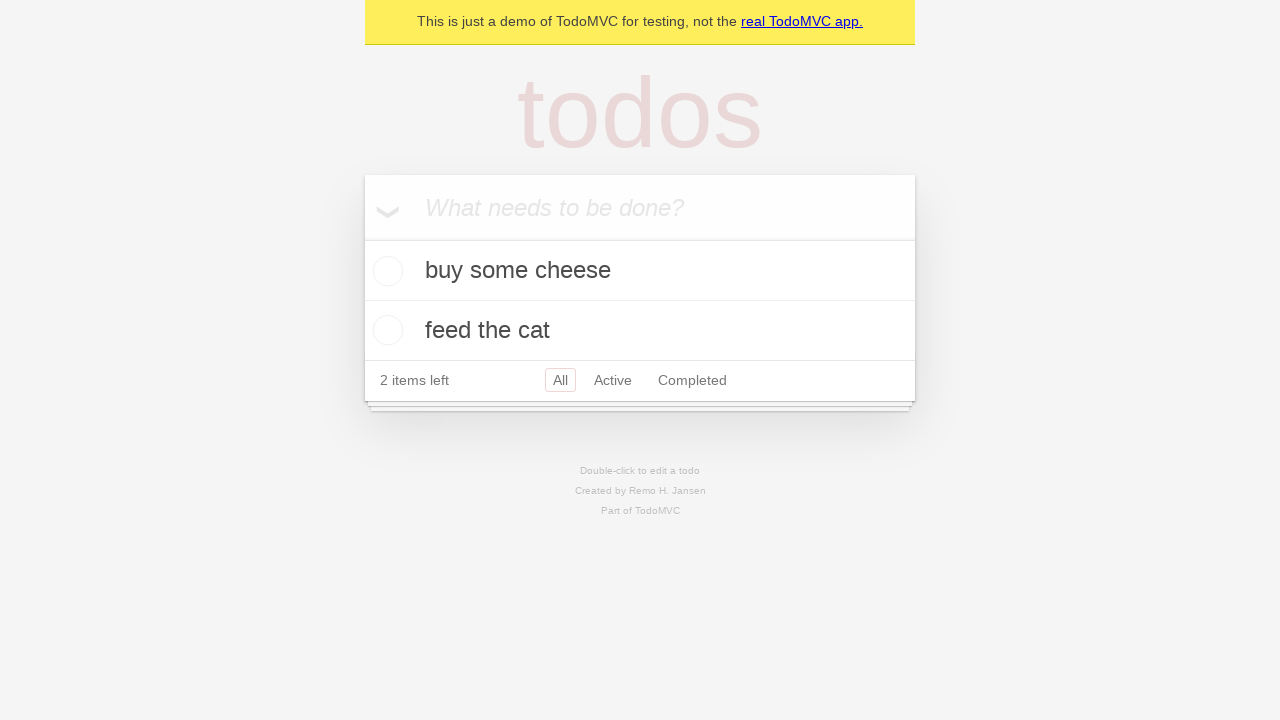

Filled todo input with 'book a doctors appointment' on internal:attr=[placeholder="What needs to be done?"i]
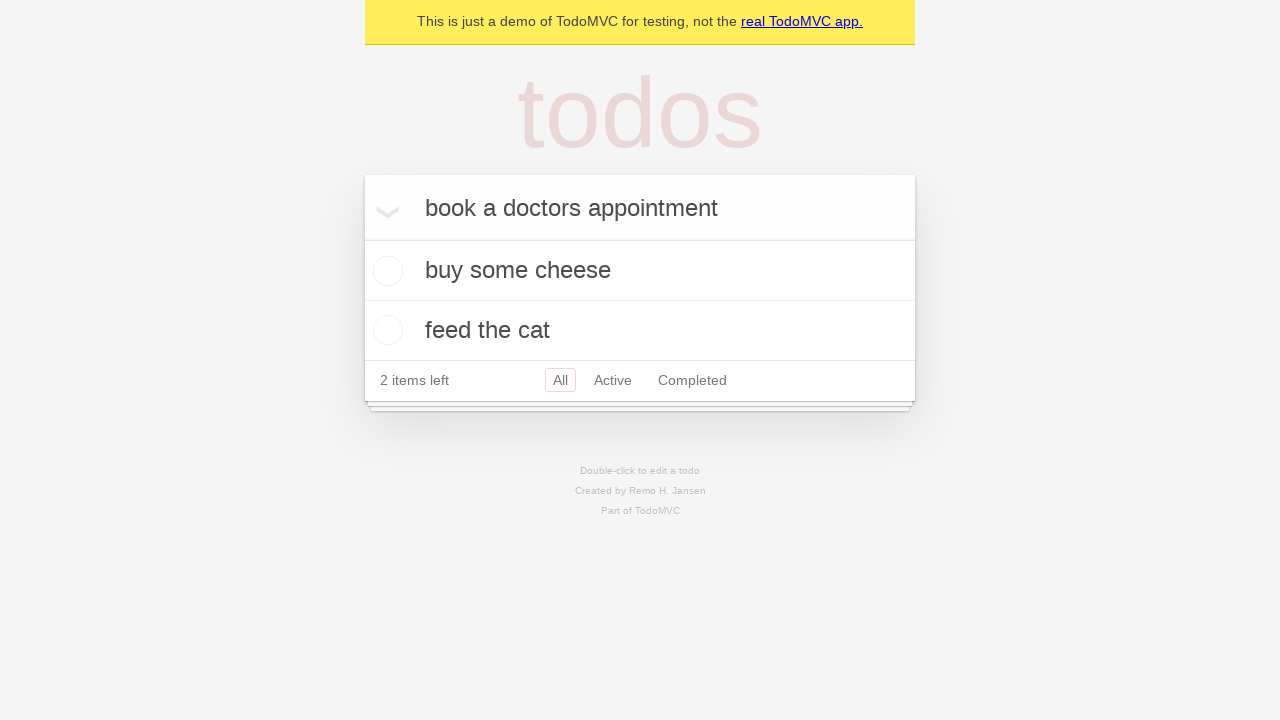

Pressed Enter to add third todo on internal:attr=[placeholder="What needs to be done?"i]
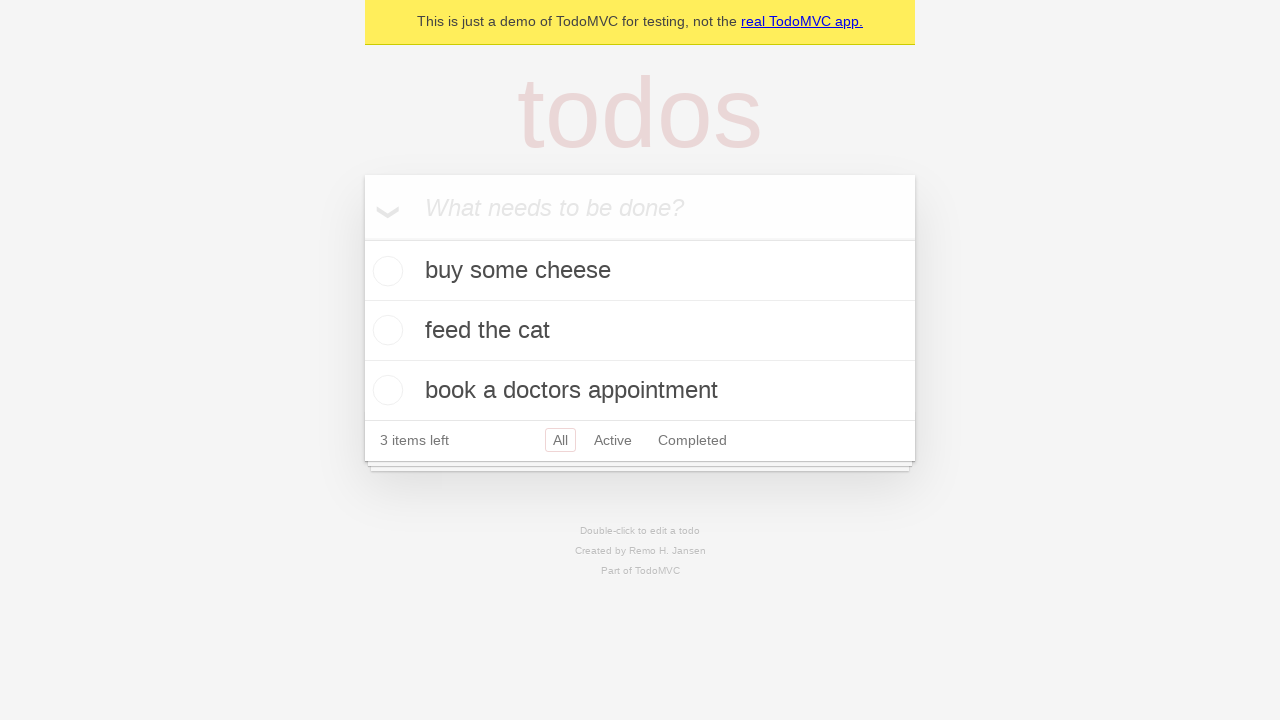

Waited for all three todos to be created
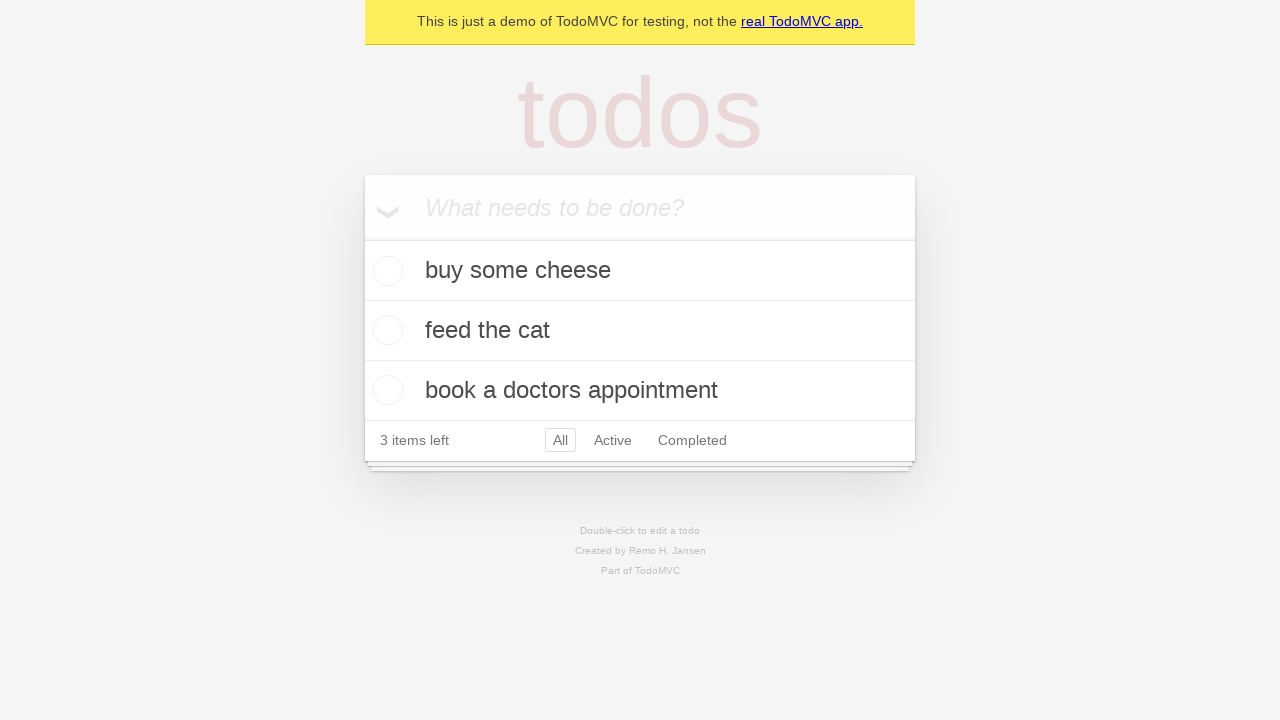

Checked 'Mark all as complete' checkbox at (362, 238) on internal:label="Mark all as complete"i
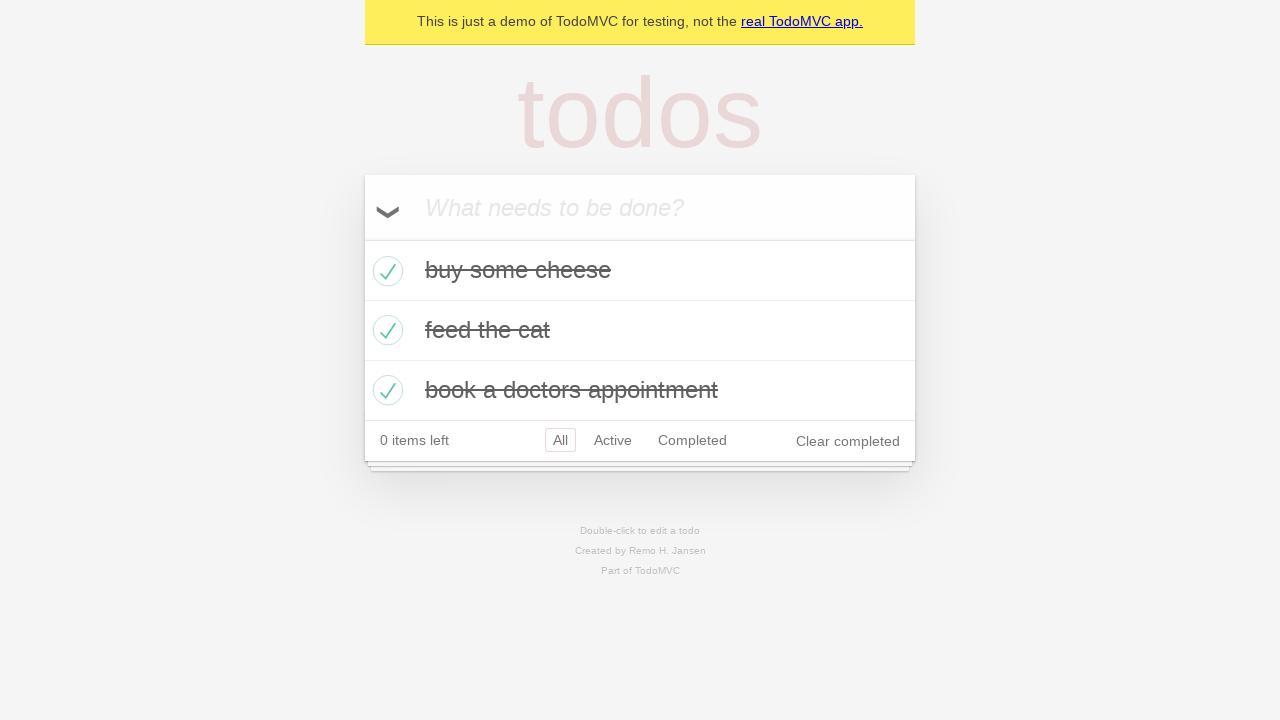

Unchecked the first todo item at (385, 271) on internal:testid=[data-testid="todo-item"s] >> nth=0 >> internal:role=checkbox
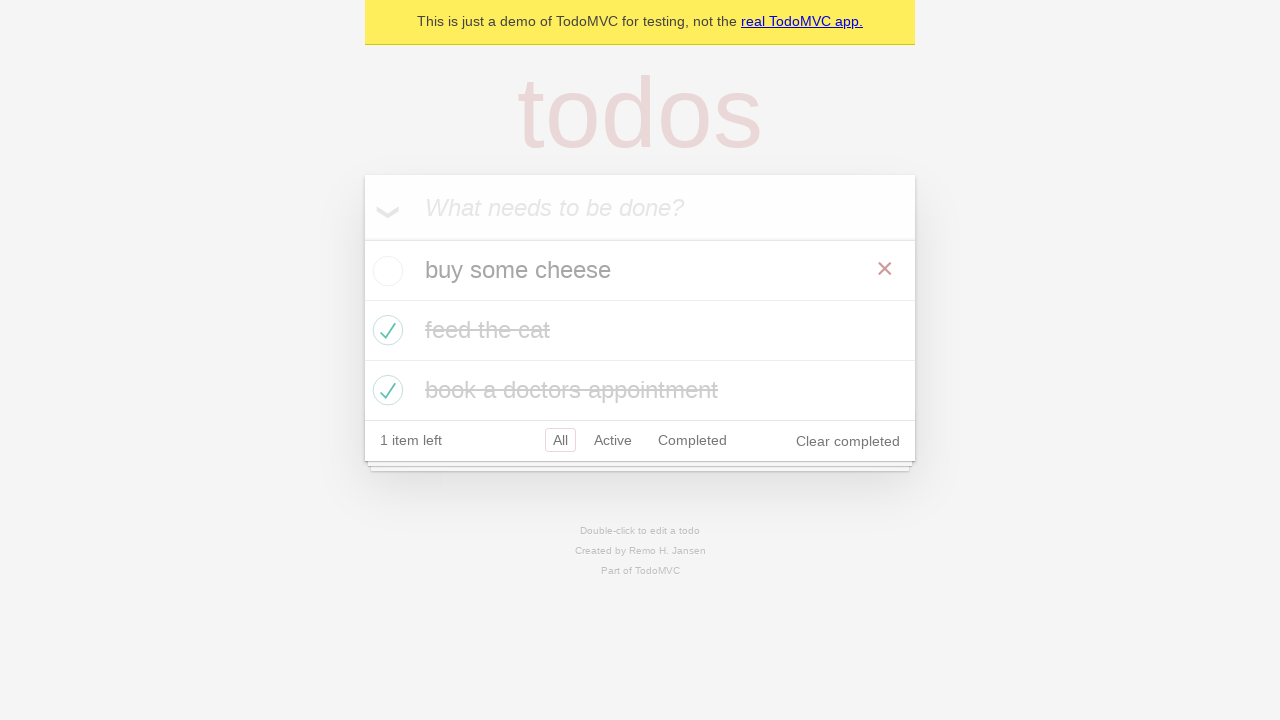

Re-checked the first todo item at (385, 271) on internal:testid=[data-testid="todo-item"s] >> nth=0 >> internal:role=checkbox
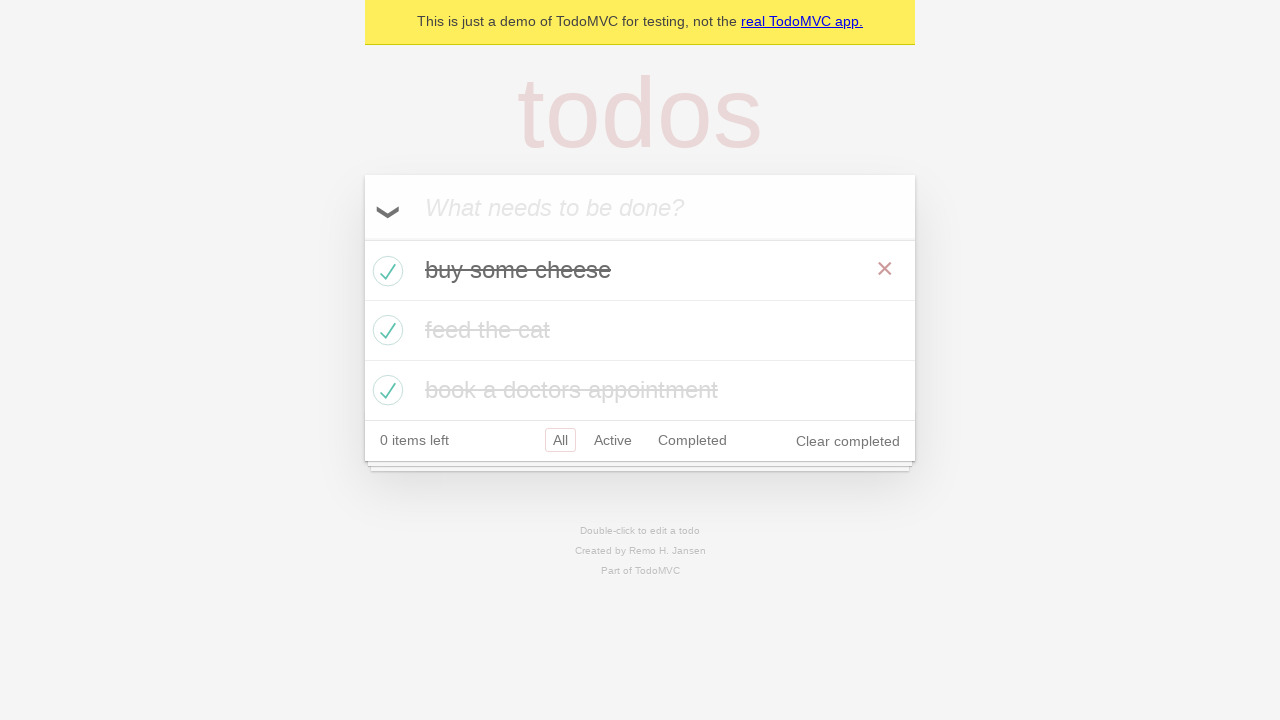

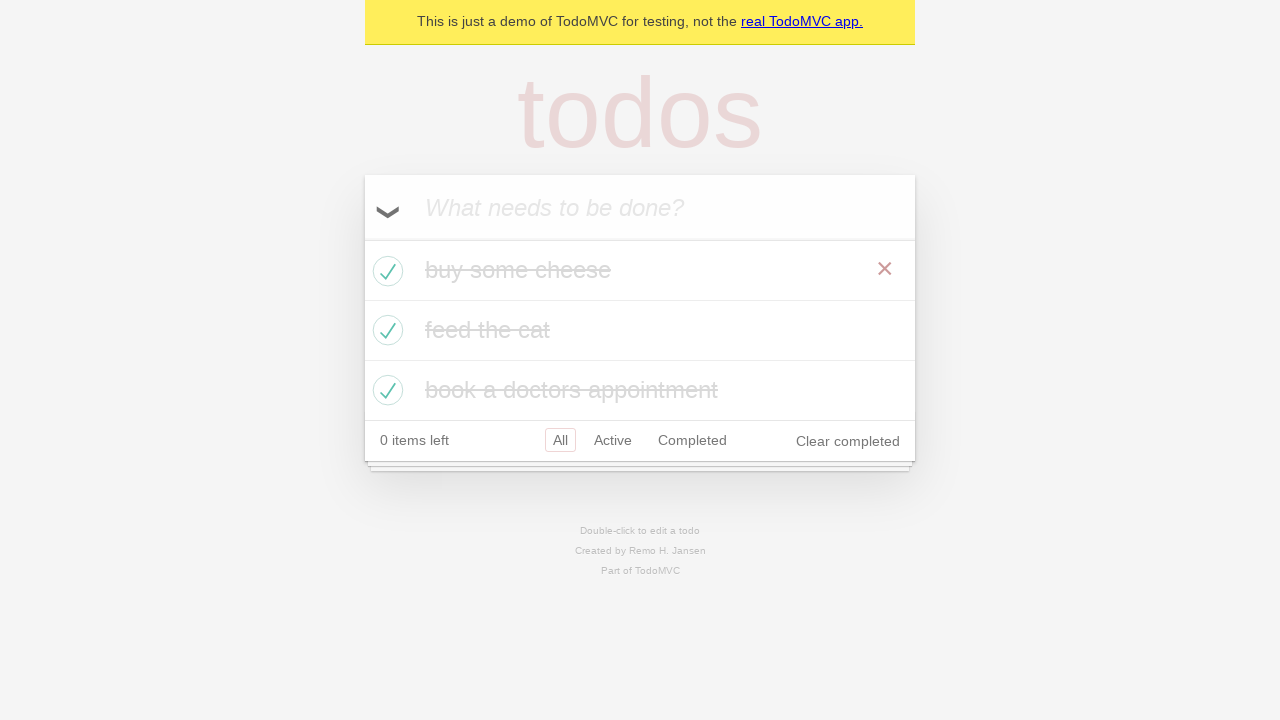